Navigates to page 2 of a multi-page navigation demo by clicking the "2" link and verifies the body contains "Ut enim" text.

Starting URL: https://bonigarcia.dev/selenium-webdriver-java/navigation1.html

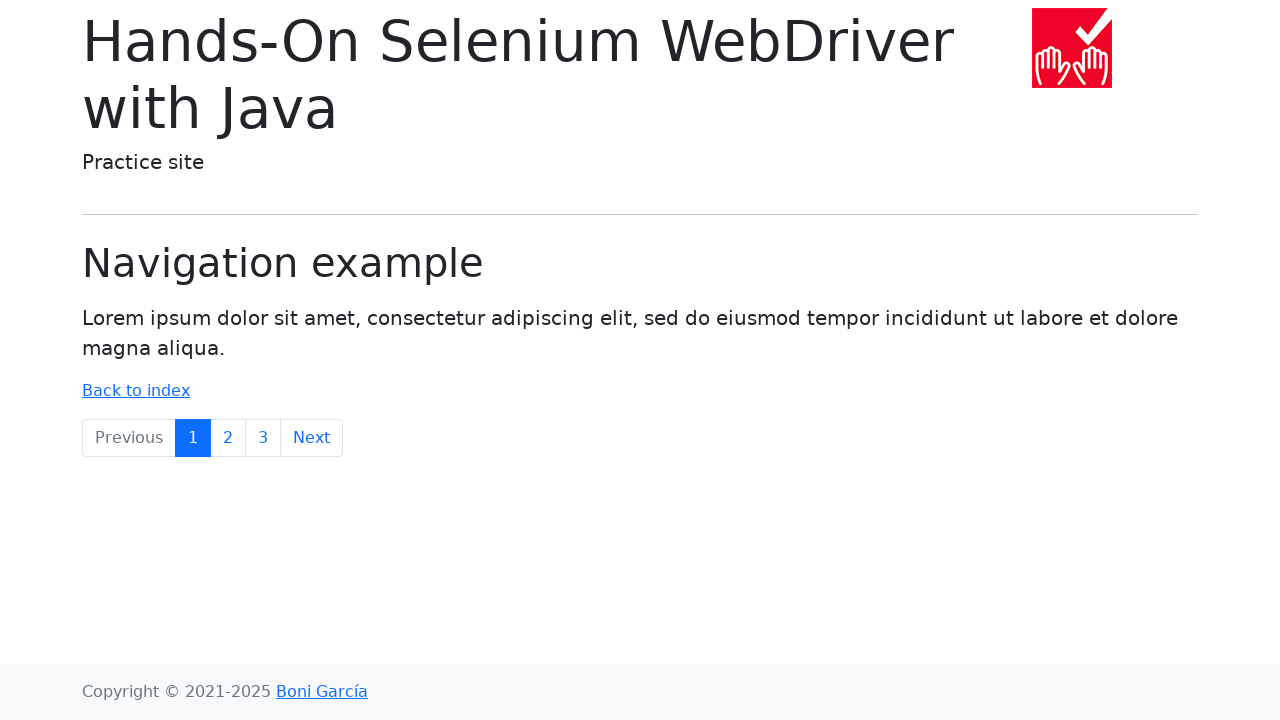

Clicked on link to page 2 at (228, 438) on a:text-is('2')
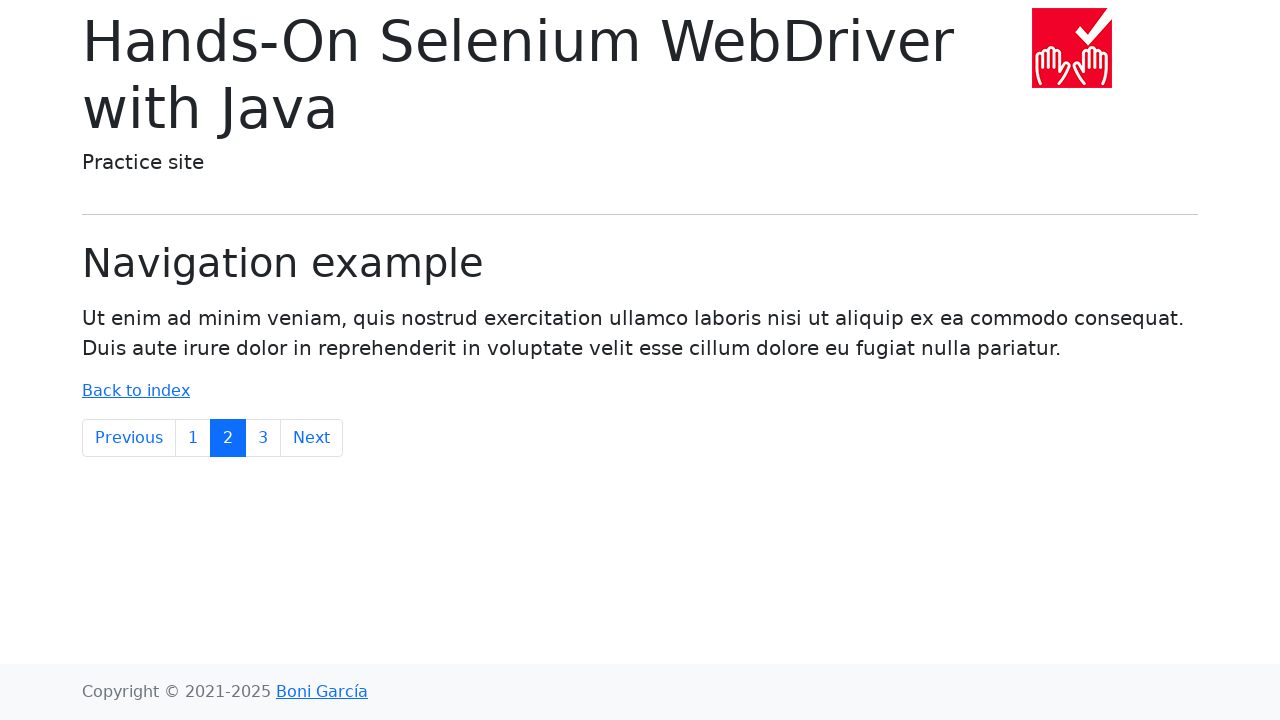

Retrieved lead text from page
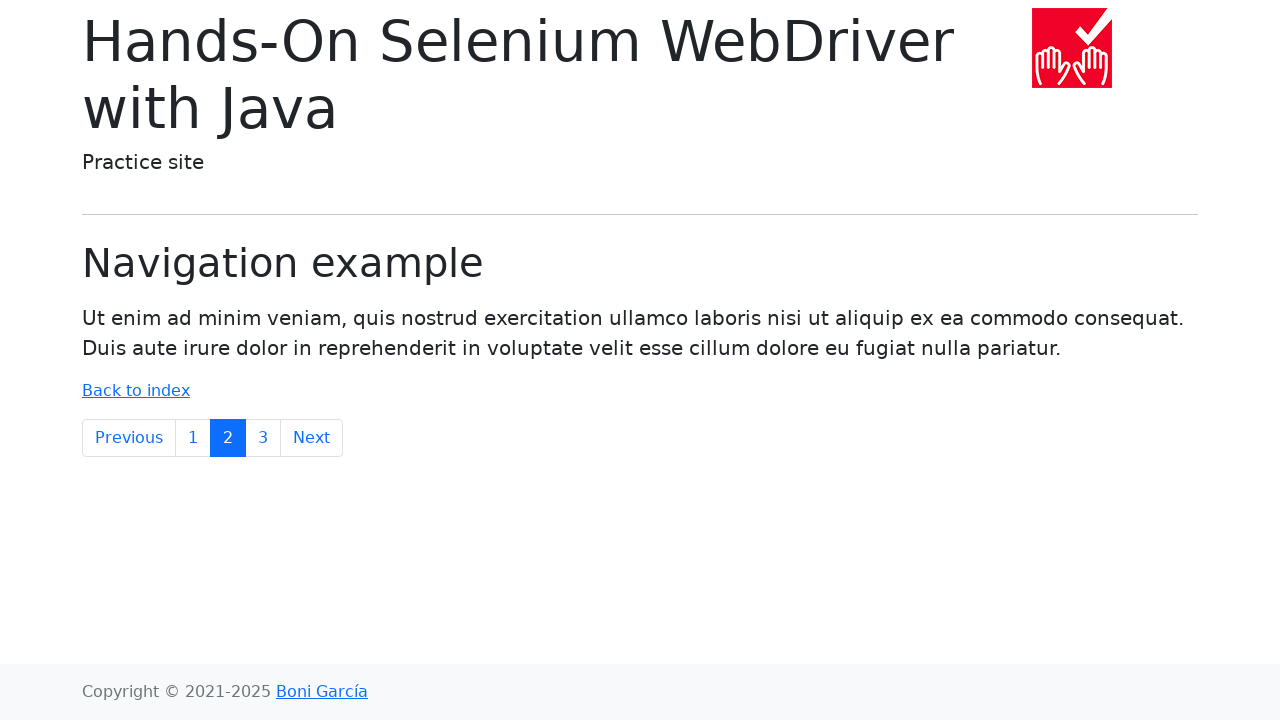

Verified that 'Ut enim' text is present in body
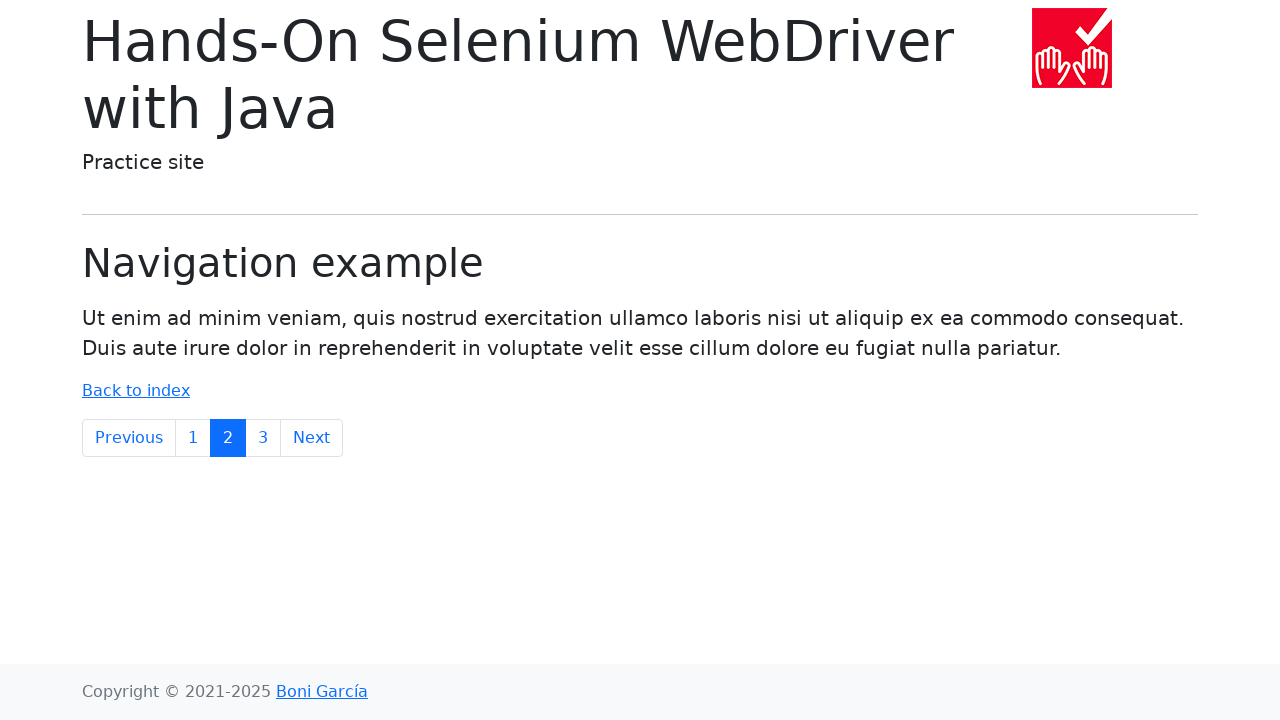

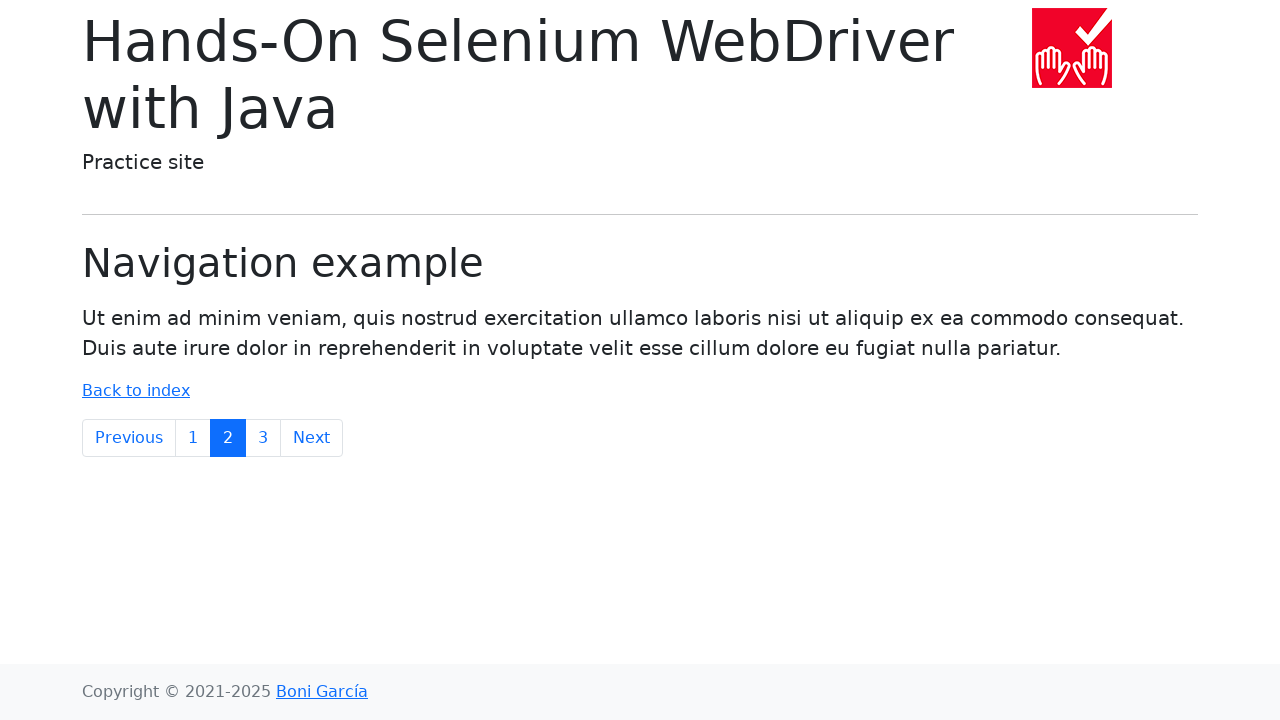